Tests visibility of password field on login page

Starting URL: https://opensource-demo.orangehrmlive.com

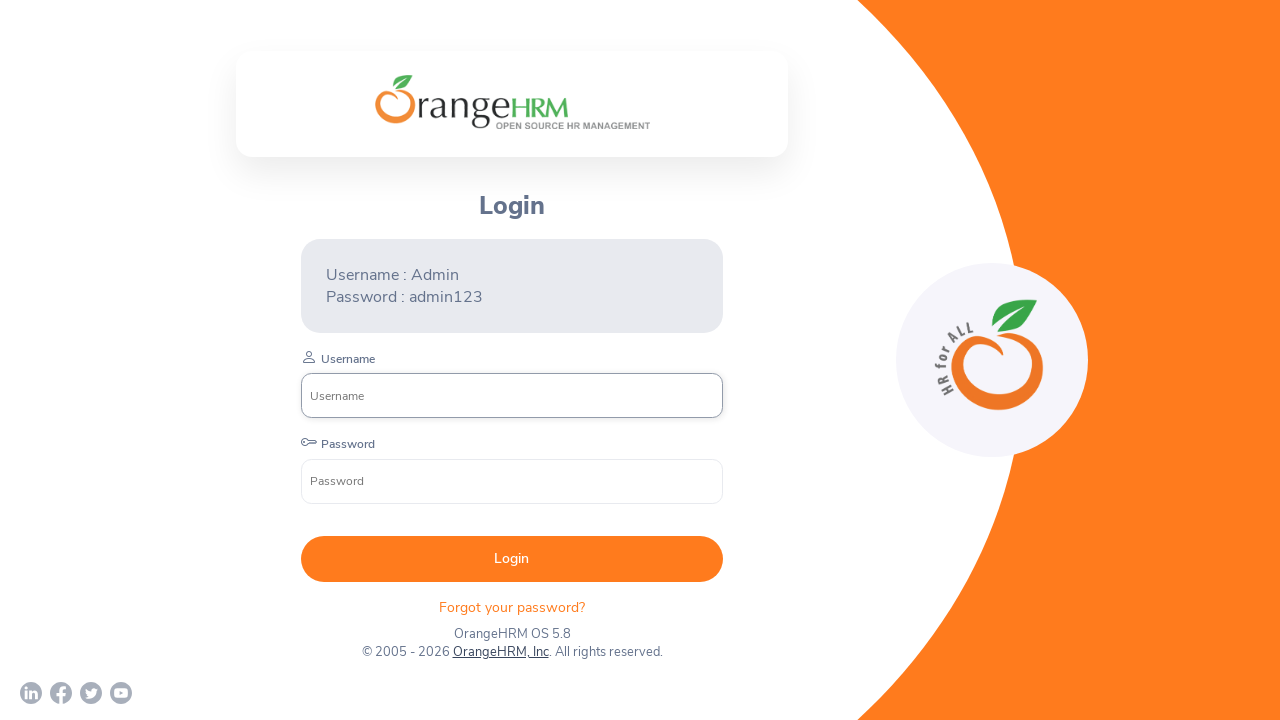

Located password input field on login page
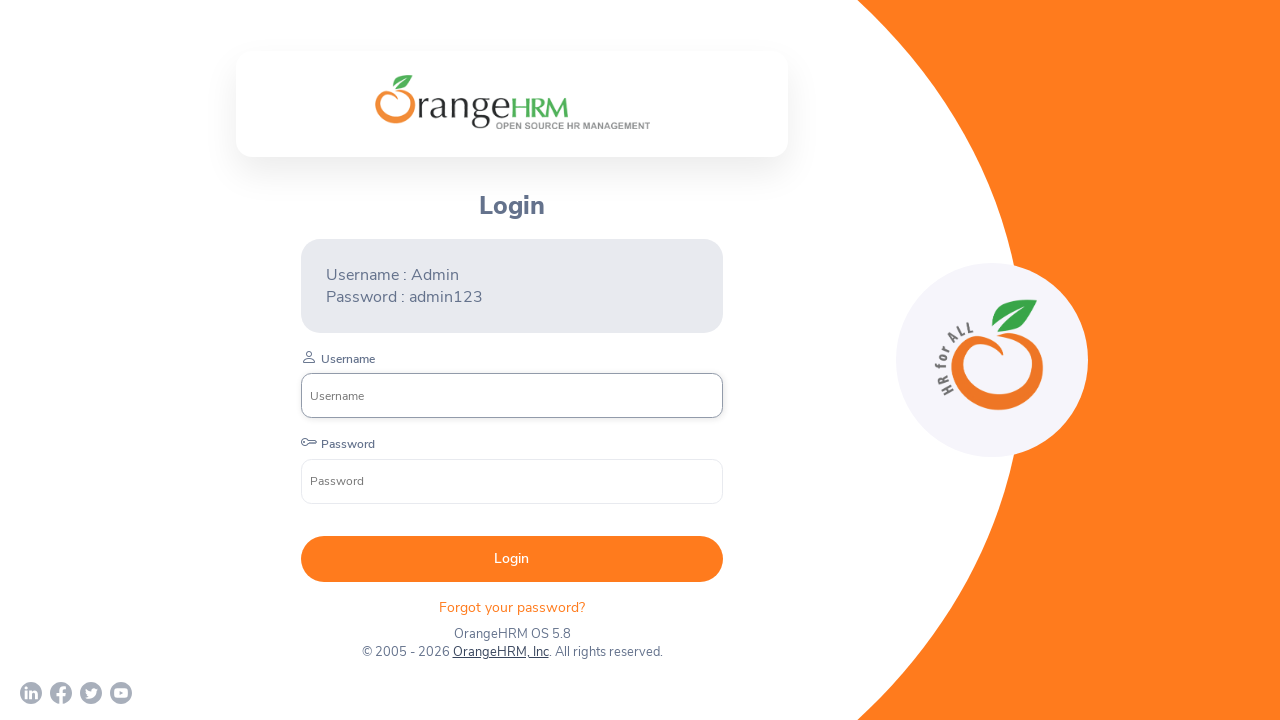

Checked if password field is visible
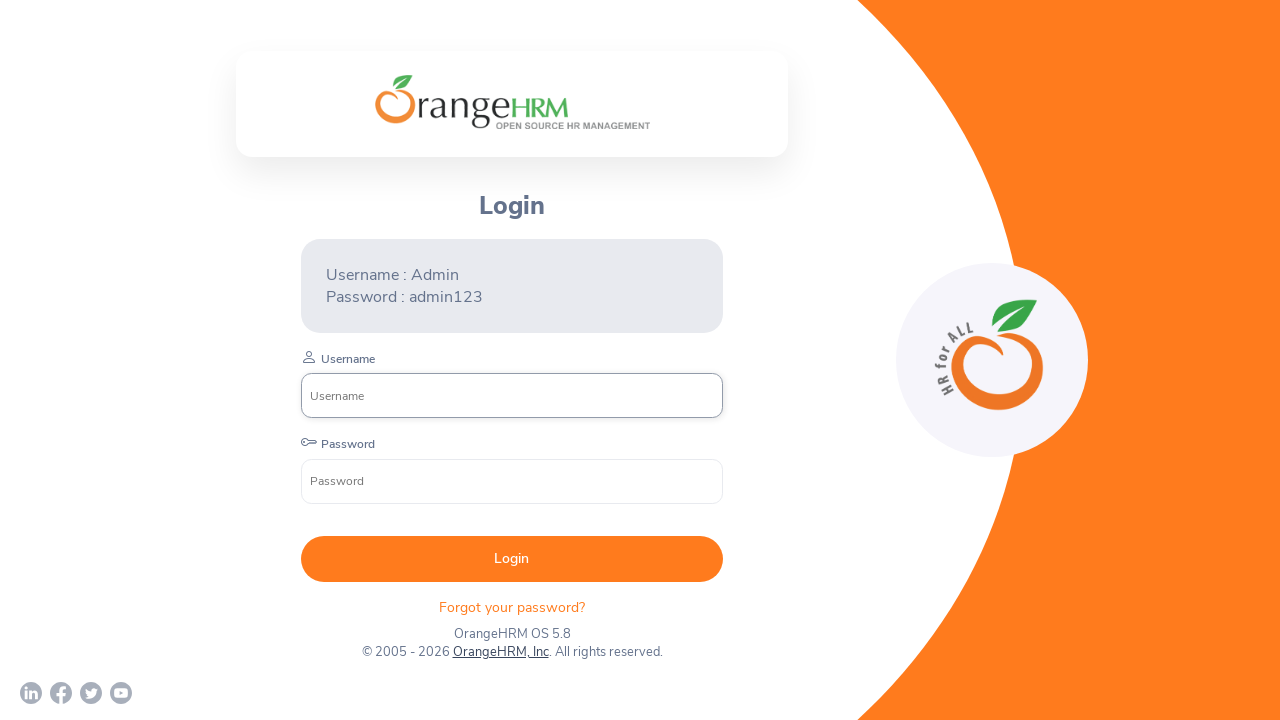

Password field visibility result: True
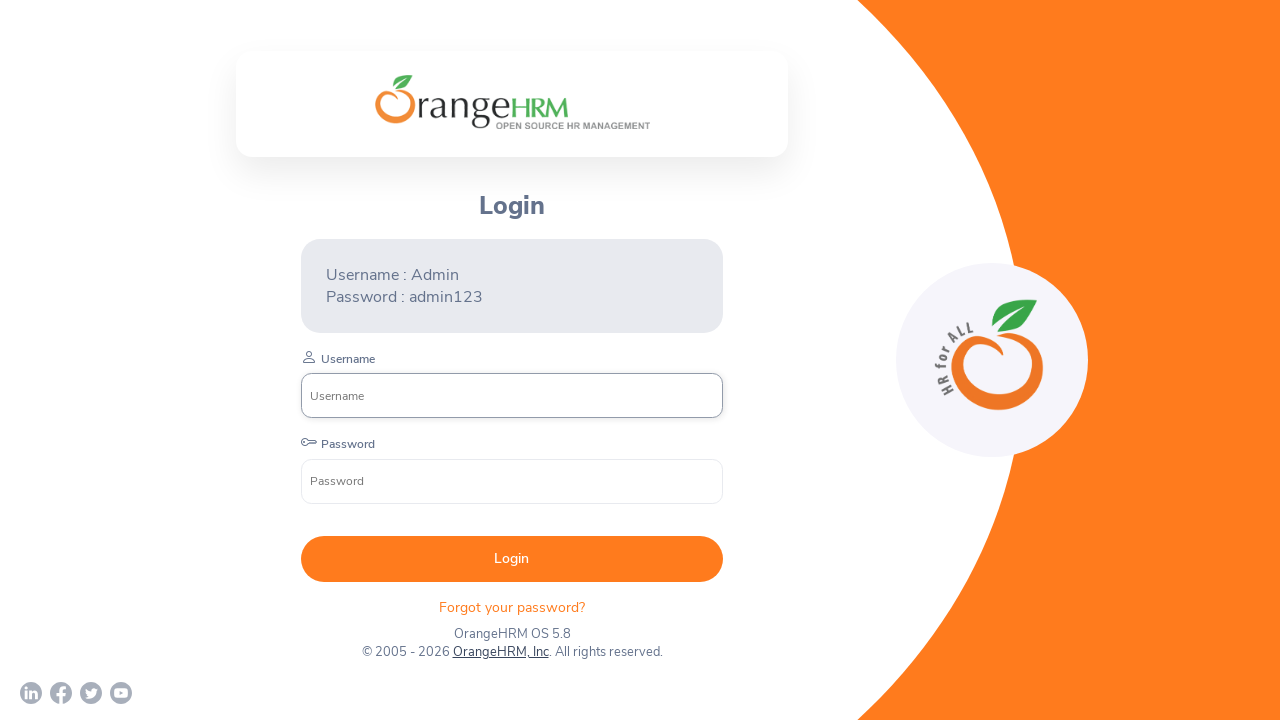

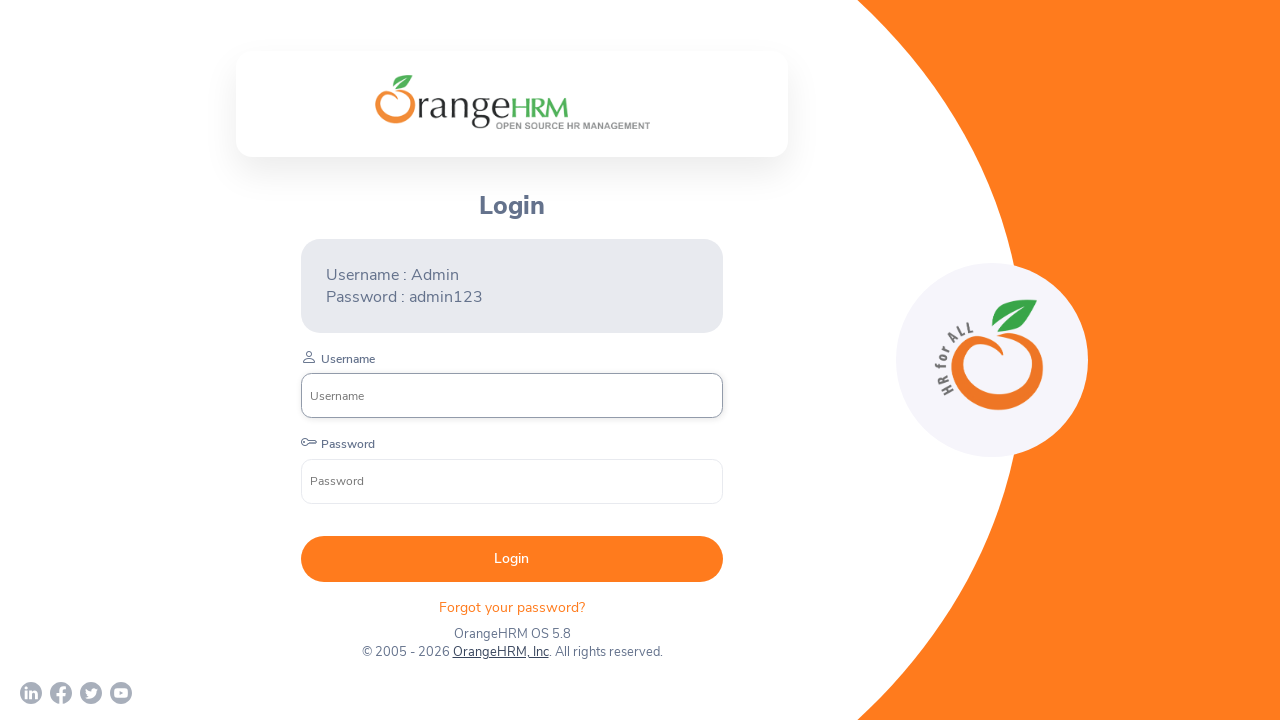